Tests login form error handling by entering credentials, clearing both fields, and verifying "Username is required" error message appears

Starting URL: https://www.saucedemo.com

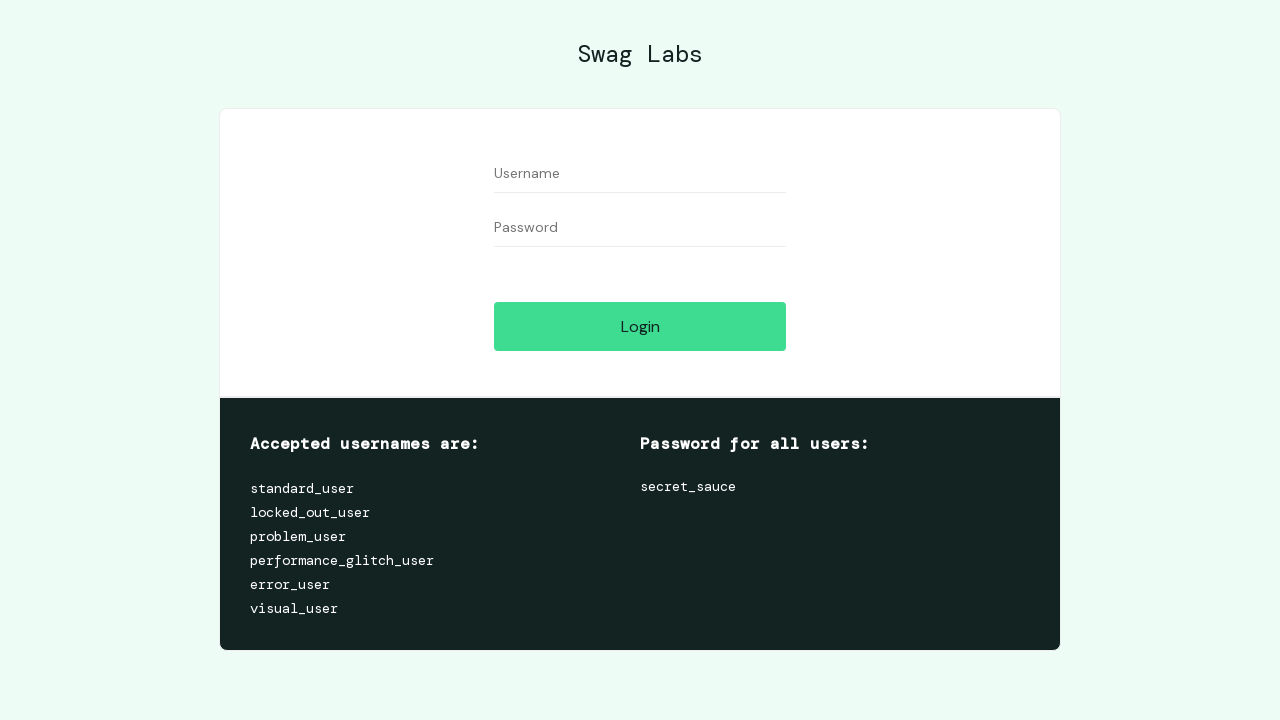

Entered 'testuser123' into Username field on #user-name
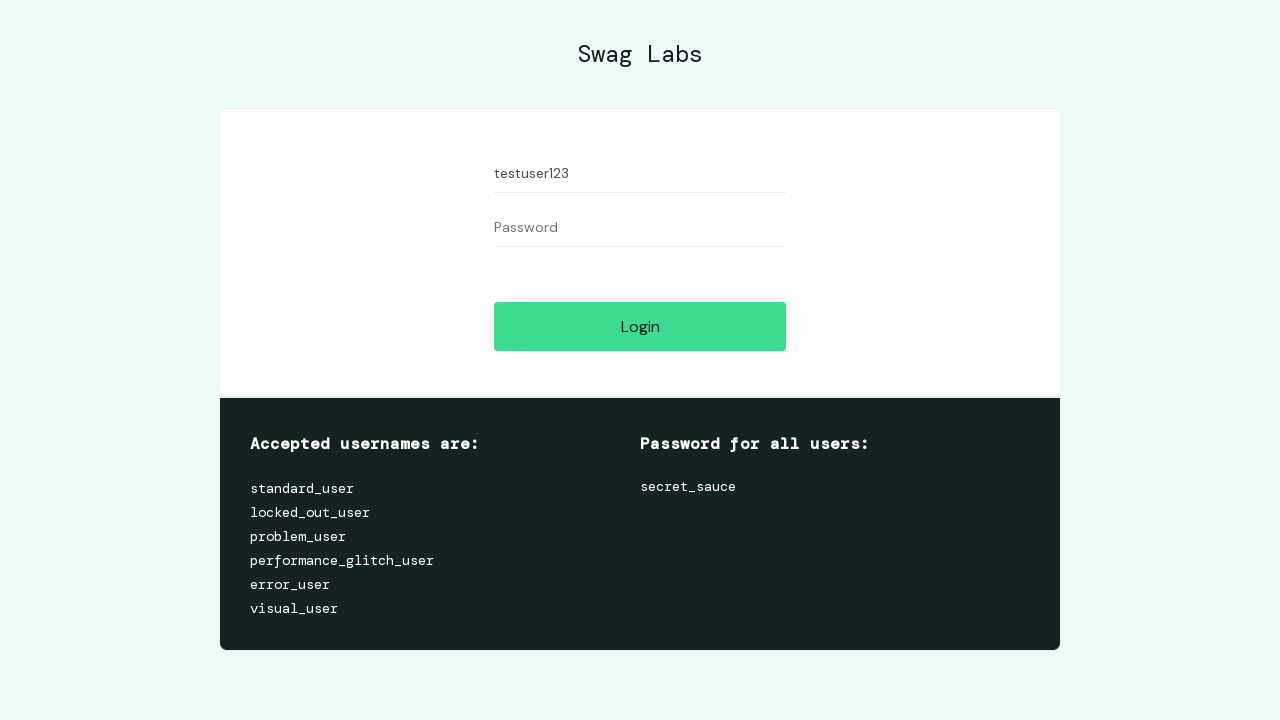

Entered 'testpass456' into Password field on #password
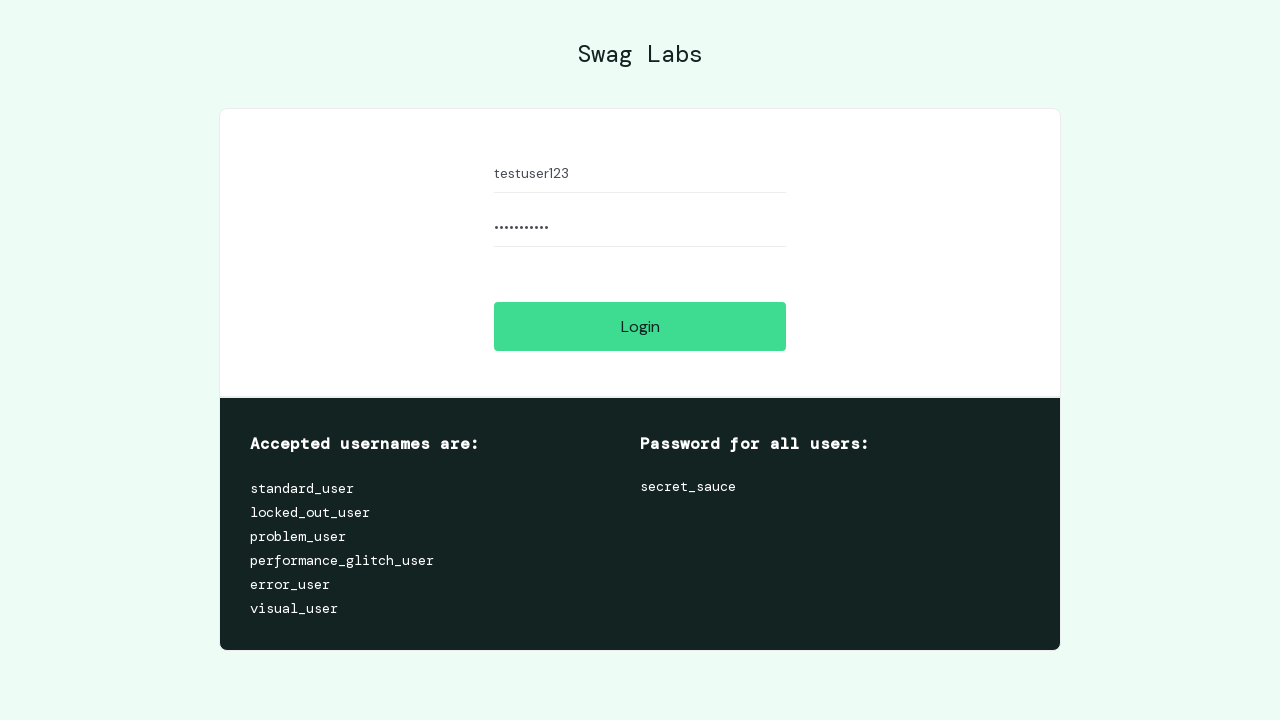

Cleared Username field on #user-name
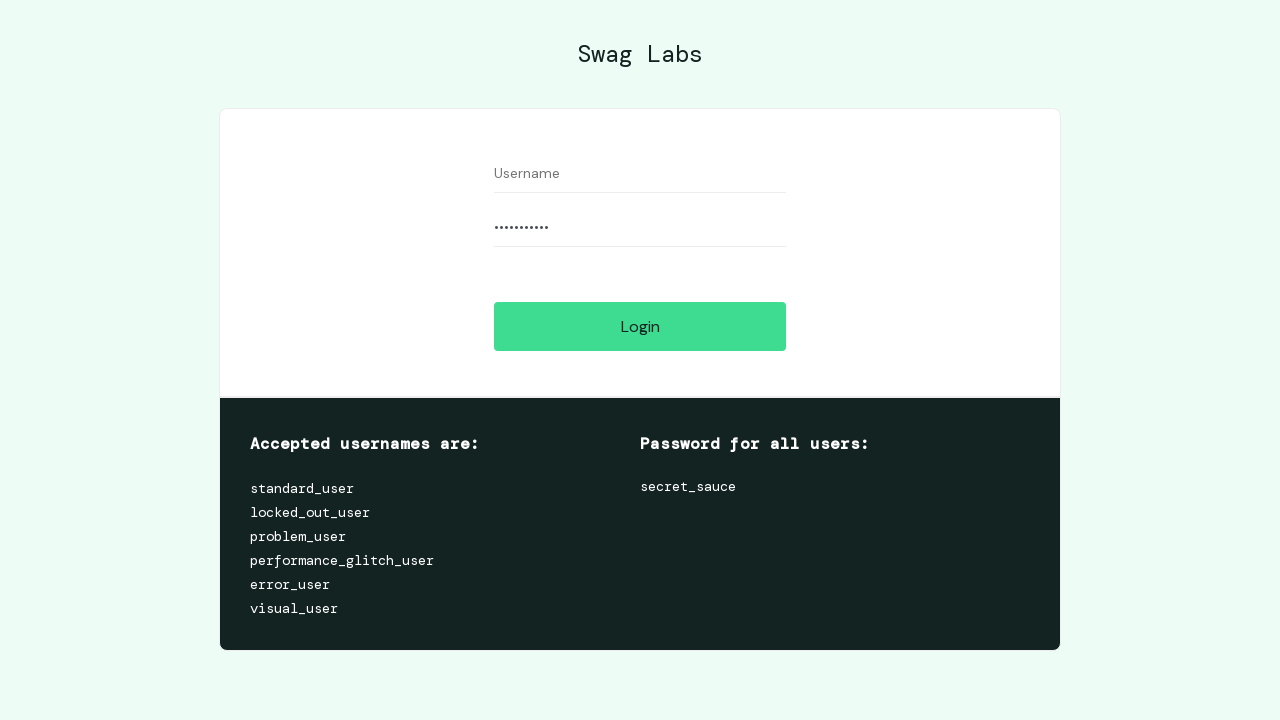

Cleared Password field on #password
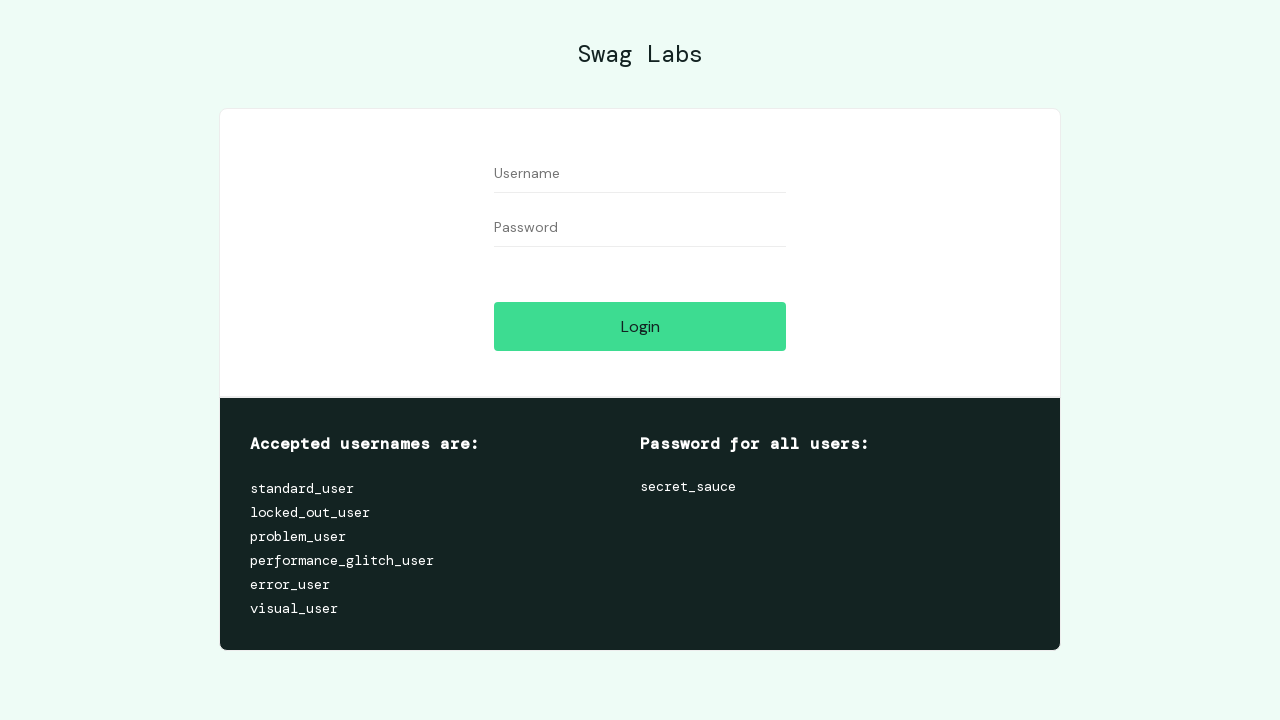

Clicked Login button with empty credentials at (640, 326) on #login-button
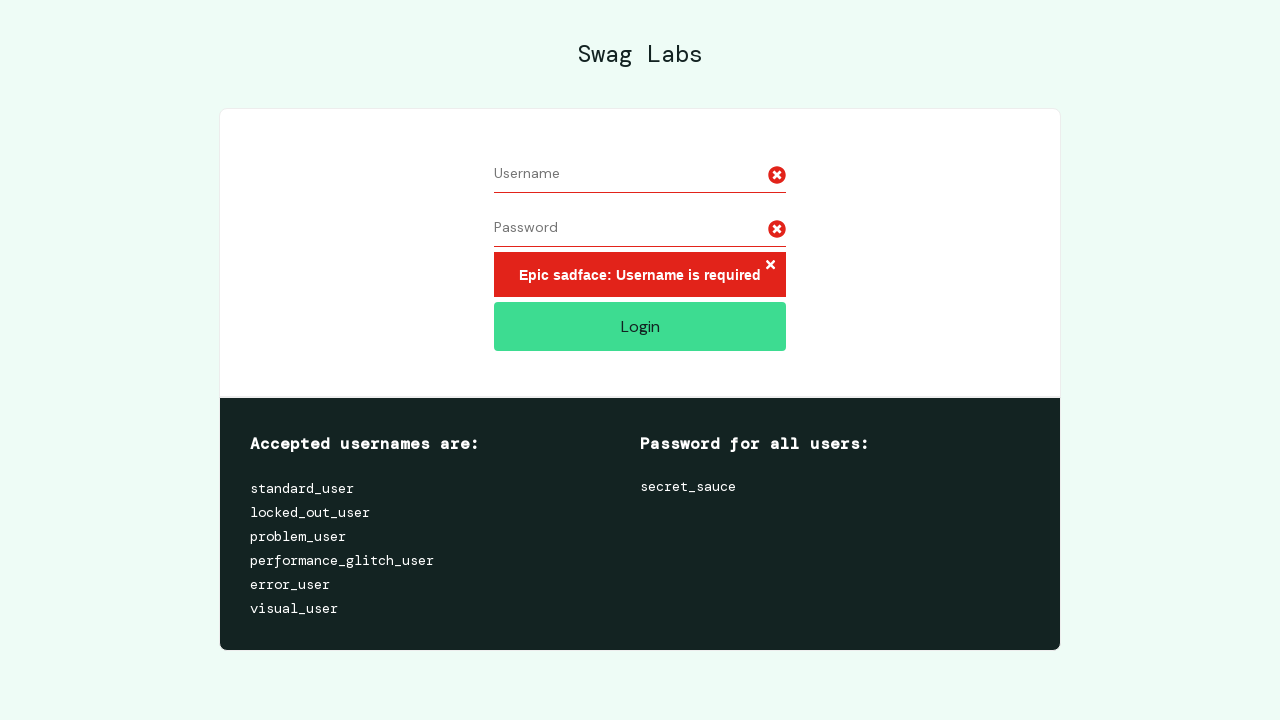

Error message element appeared
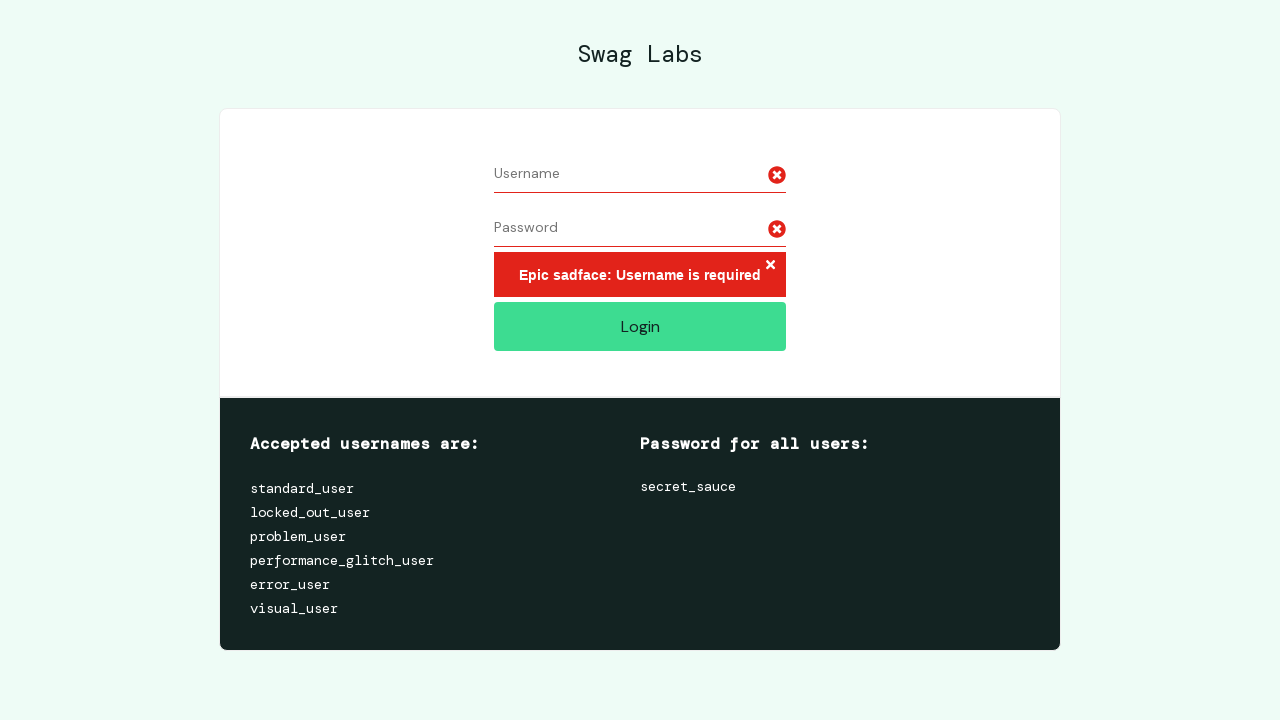

Located error message element
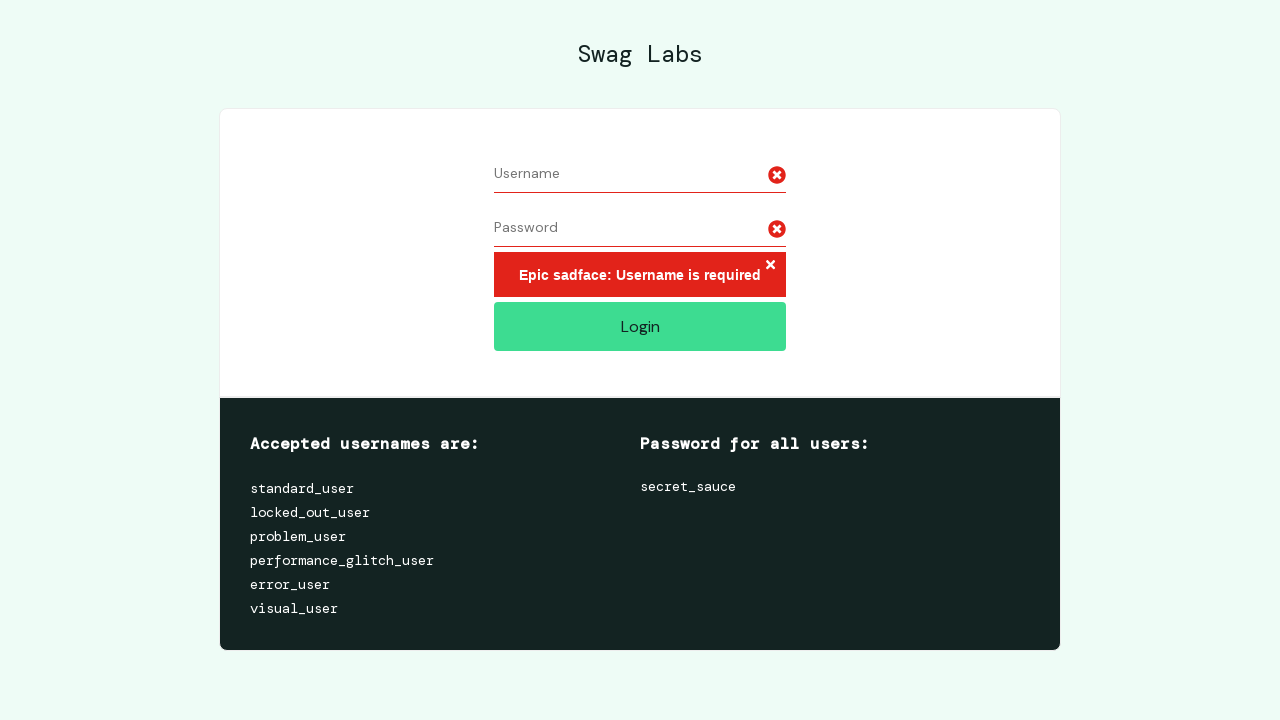

Verified 'Username is required' error message is displayed
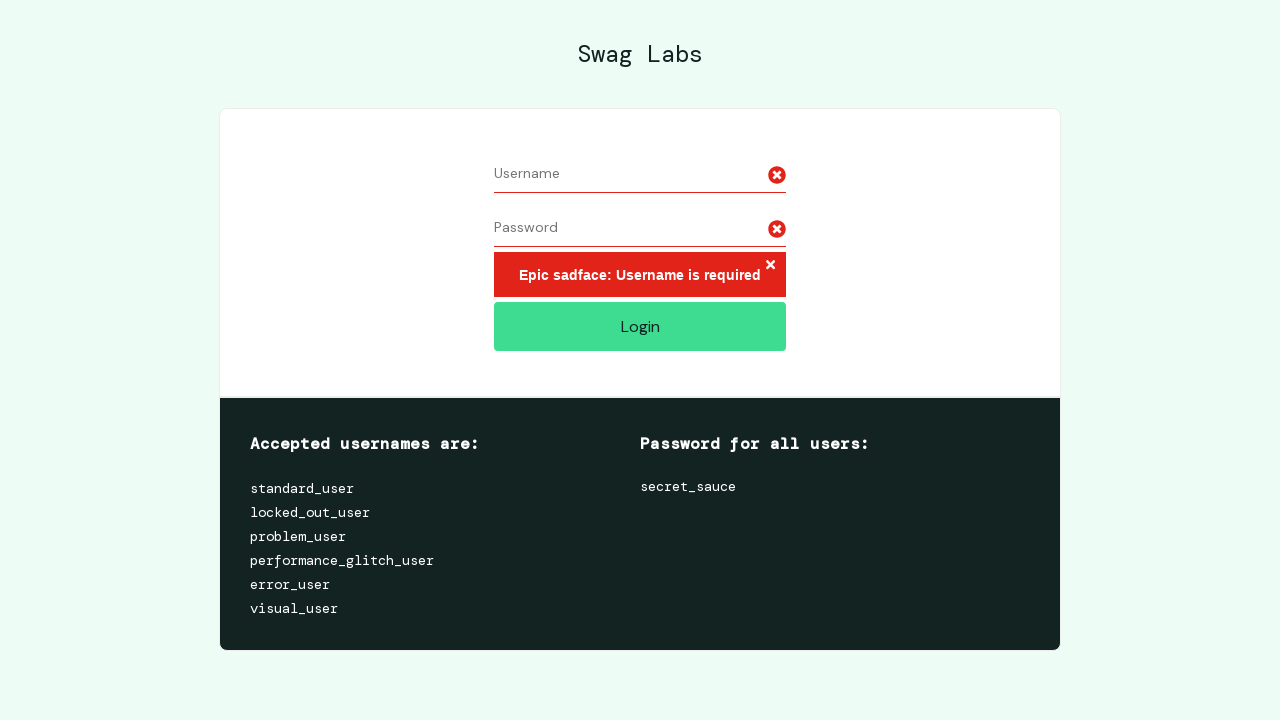

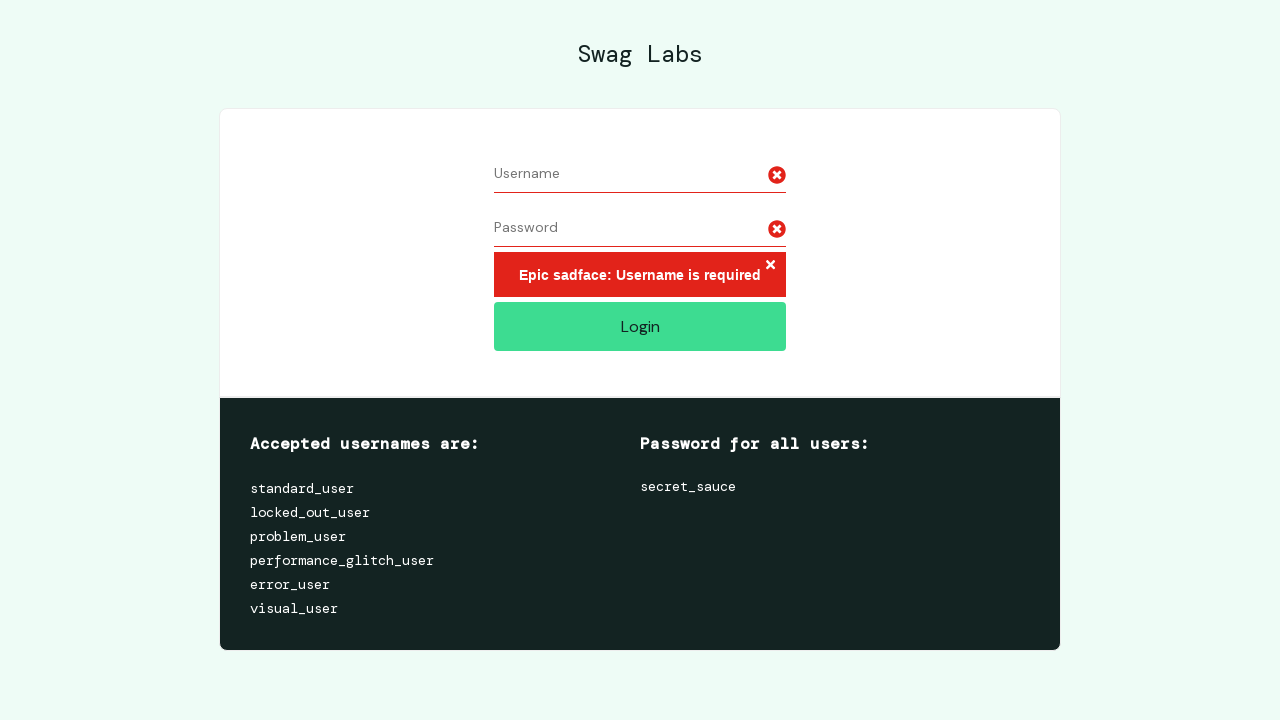